Hovers over the Technologies dropdown and then hovers over the eCommerce Development submenu

Starting URL: https://www.tranktechnologies.com/

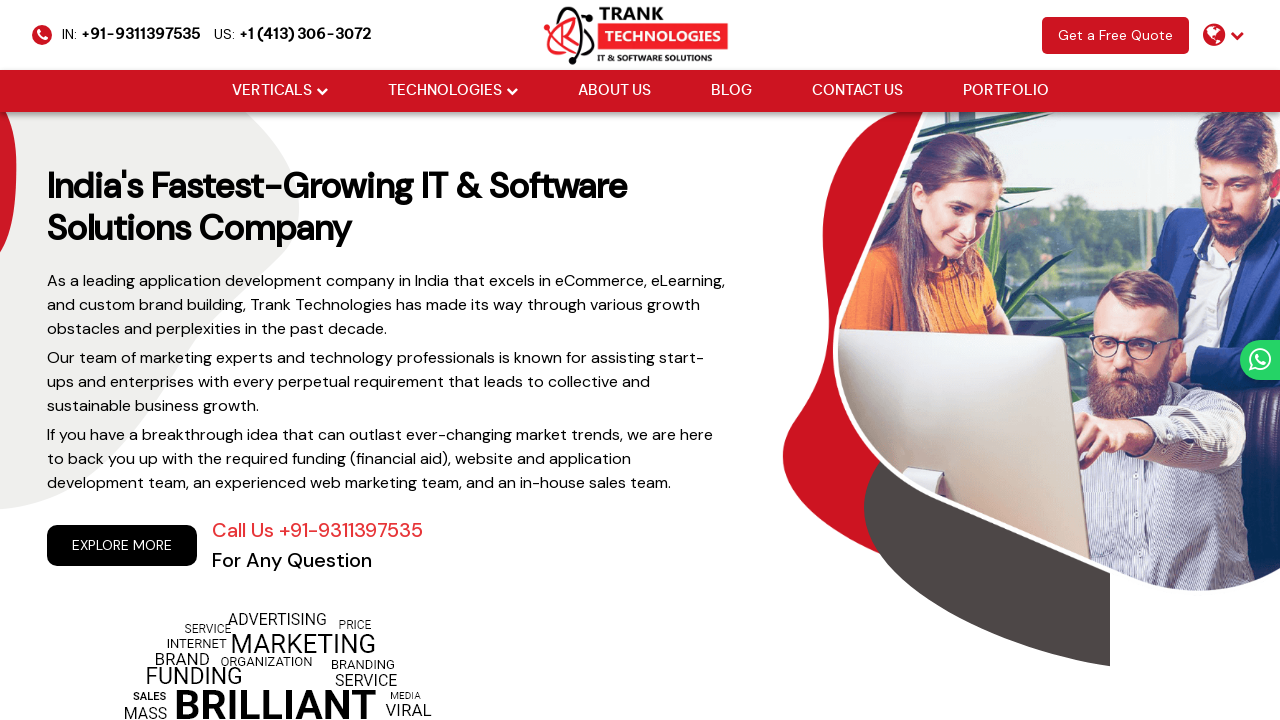

Hovered over Technologies dropdown menu at (444, 91) on xpath=//li[@class='drop_down']//a[@href='#'][normalize-space()='Technologies']
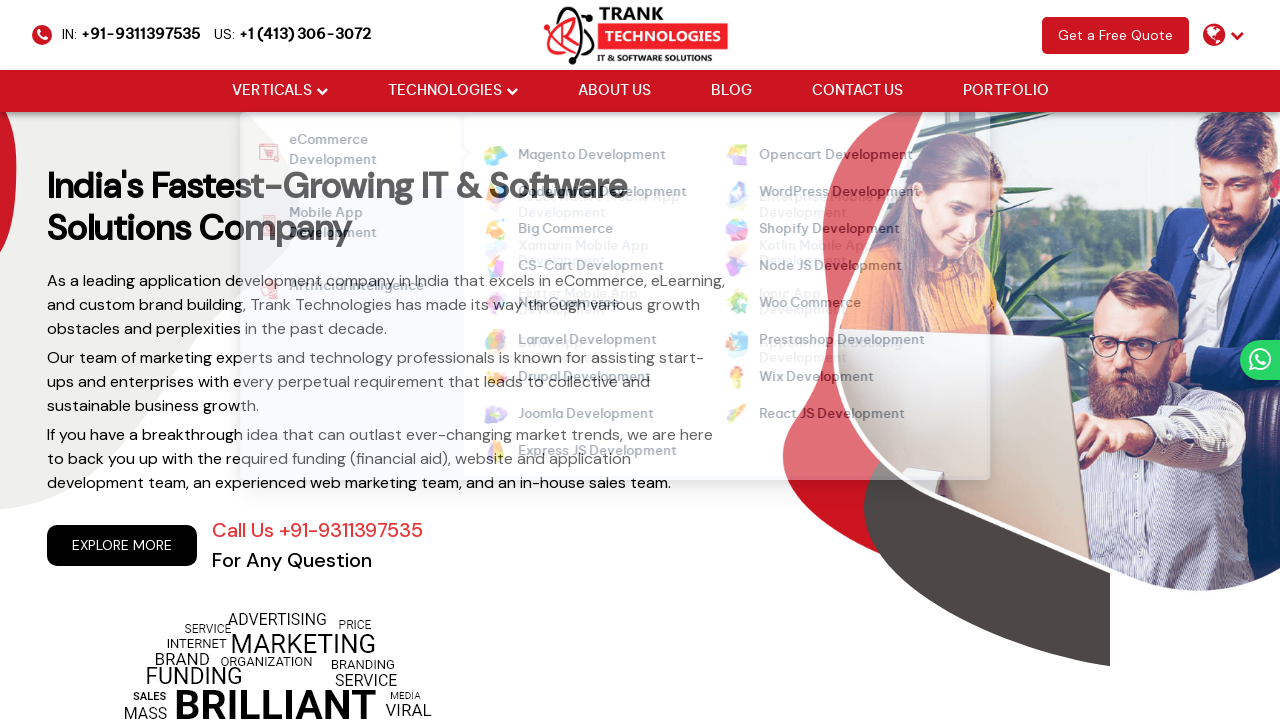

Waited 1 second for dropdown to appear
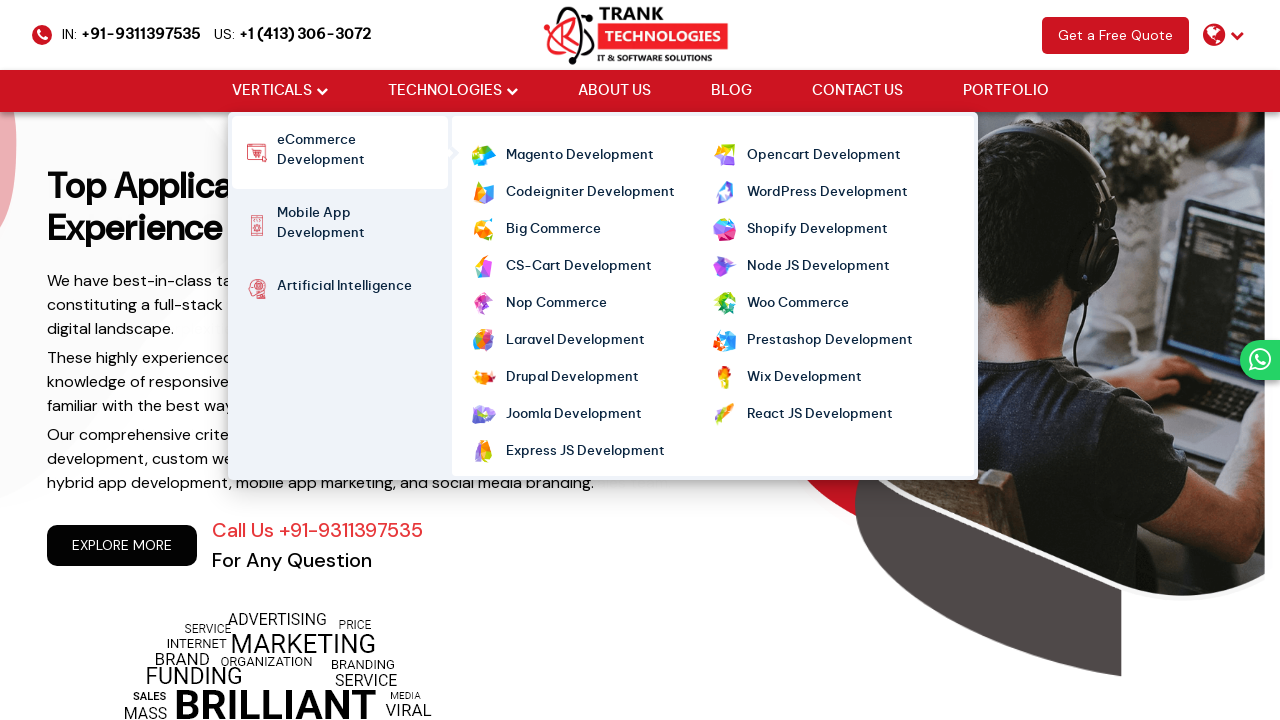

Hovered over eCommerce Development submenu at (354, 152) on xpath=//strong[normalize-space()='eCommerce Development']
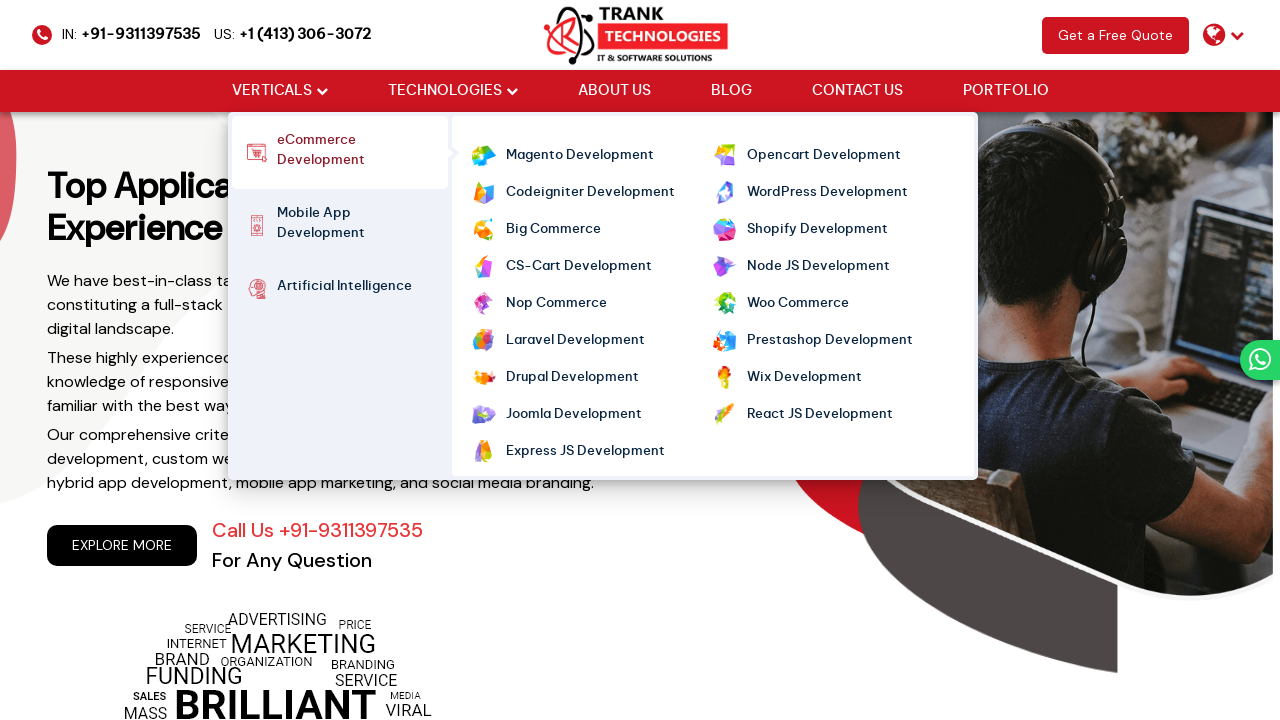

Waited 1 second for submenu to fully display
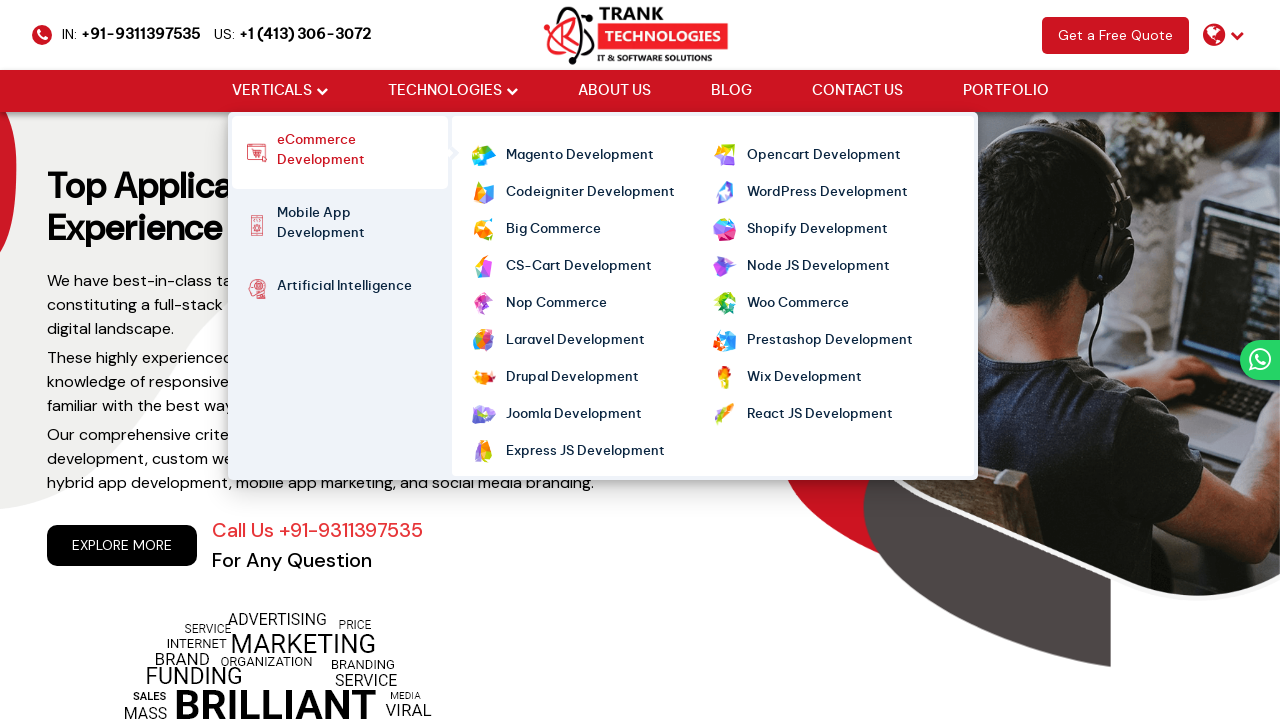

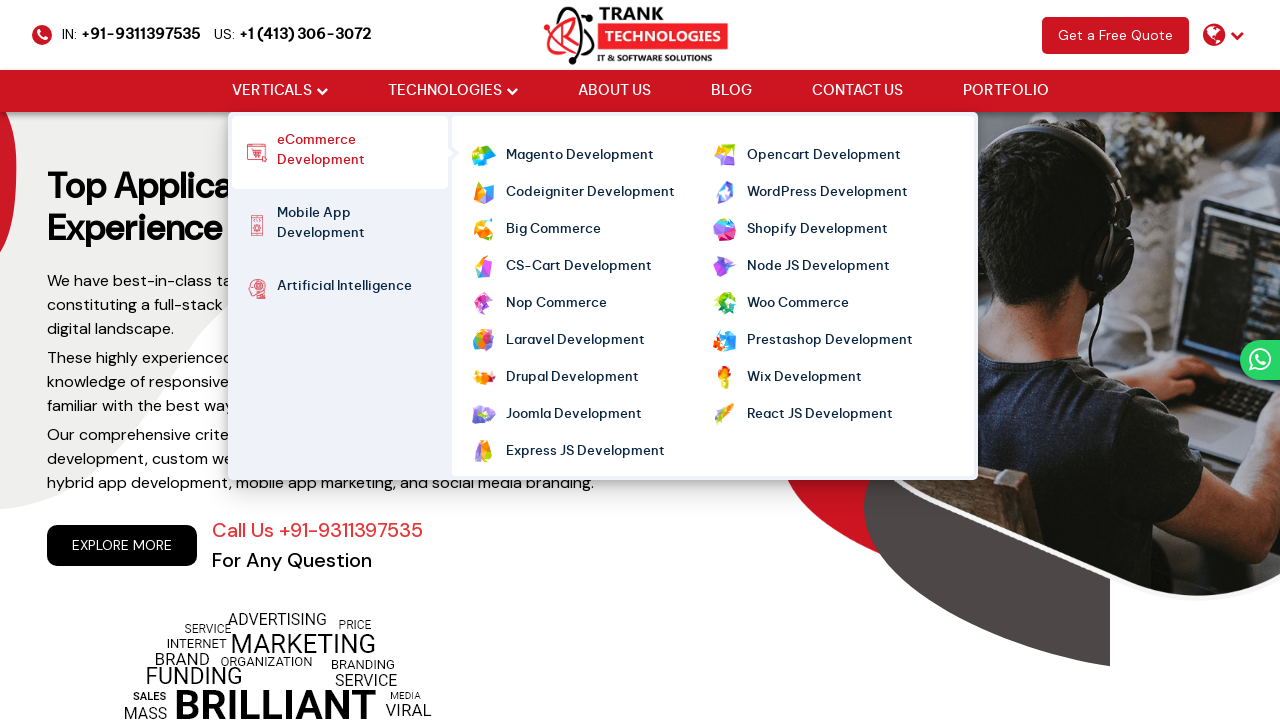